Tests a simple form demo page by filling input fields and verifying message display, then performs addition of two numbers

Starting URL: https://www.lambdatest.com/selenium-playground/simple-form-demo

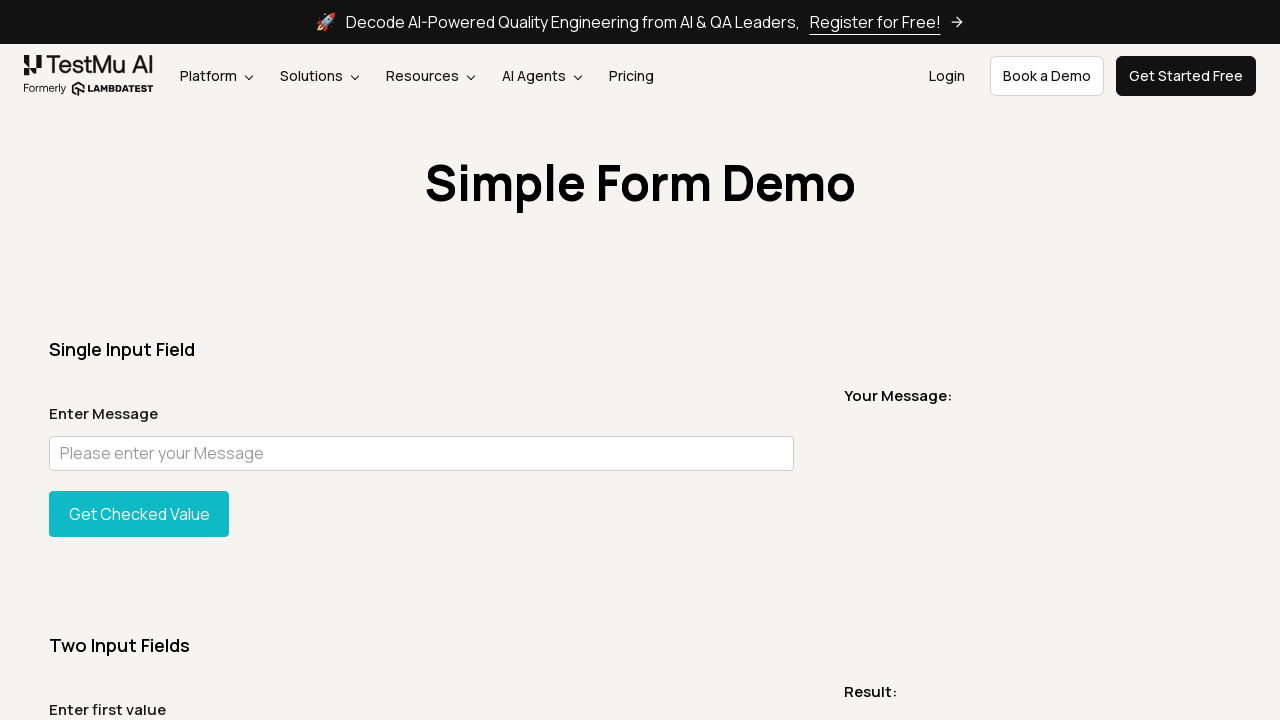

Filled message input field with 'This is message from BS23' on //input[@id='user-message']
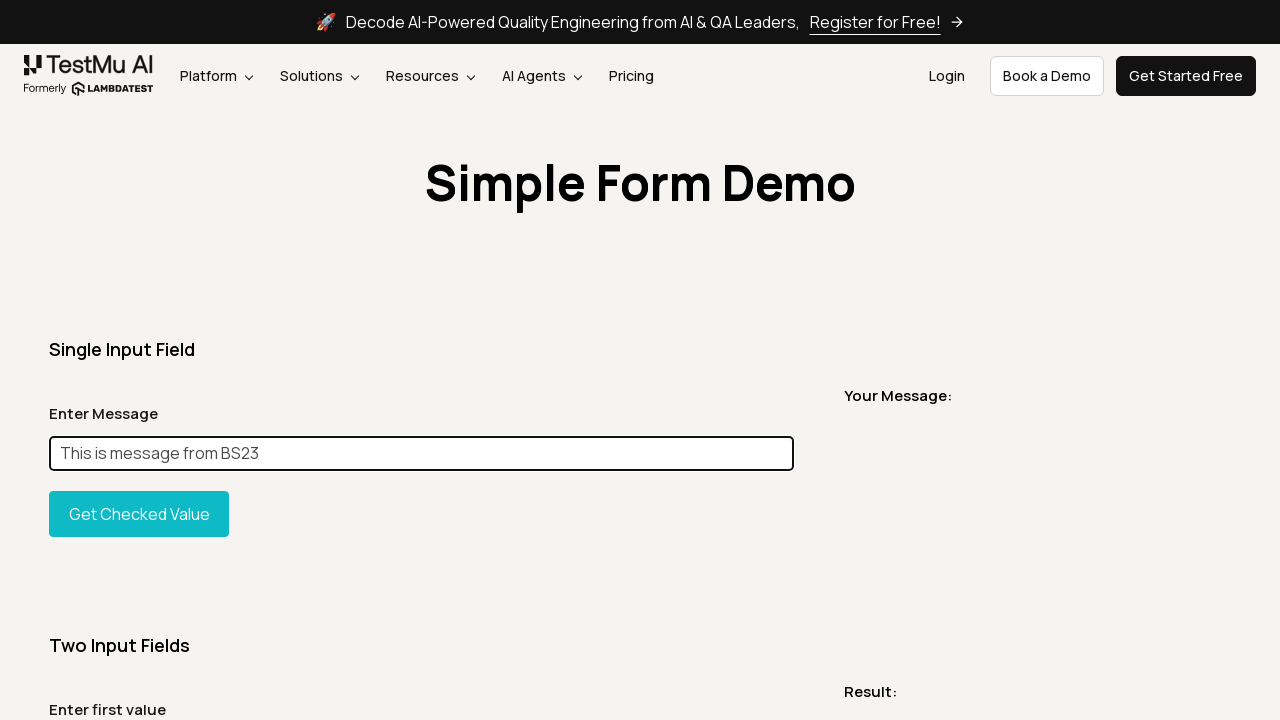

Clicked button to display the message at (139, 514) on xpath=//button[@id='showInput']
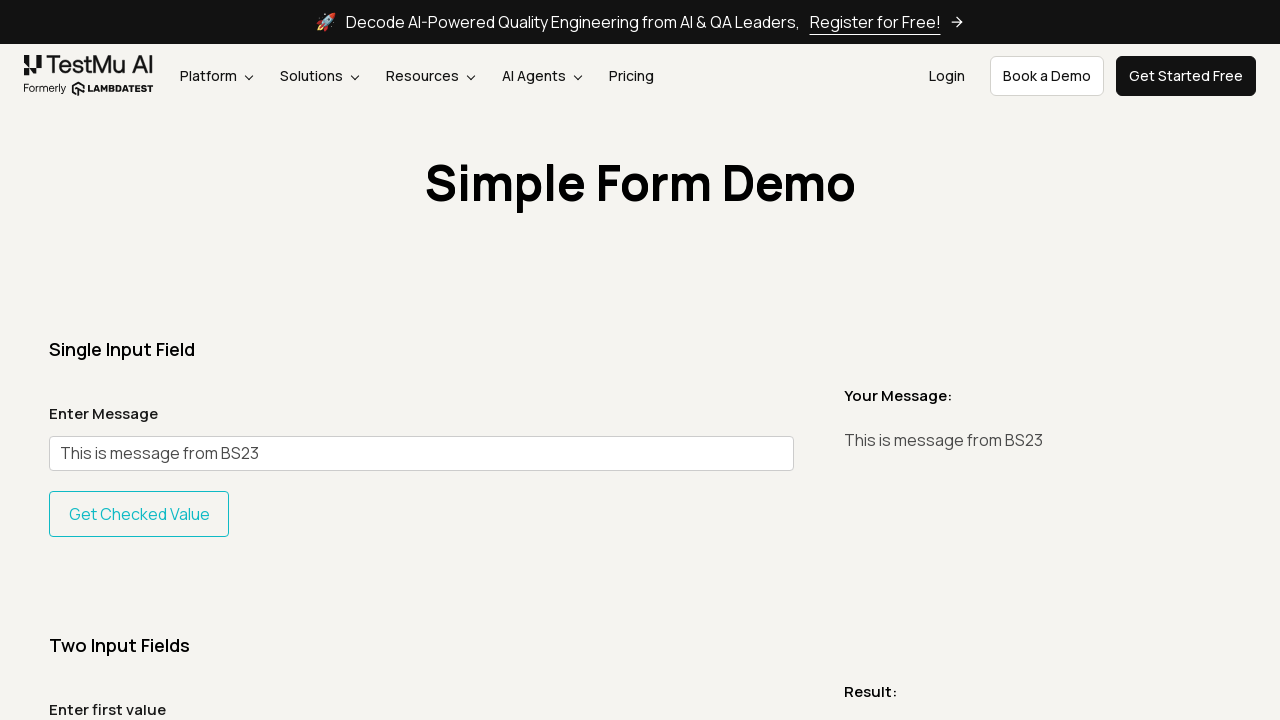

Message element appeared and is visible
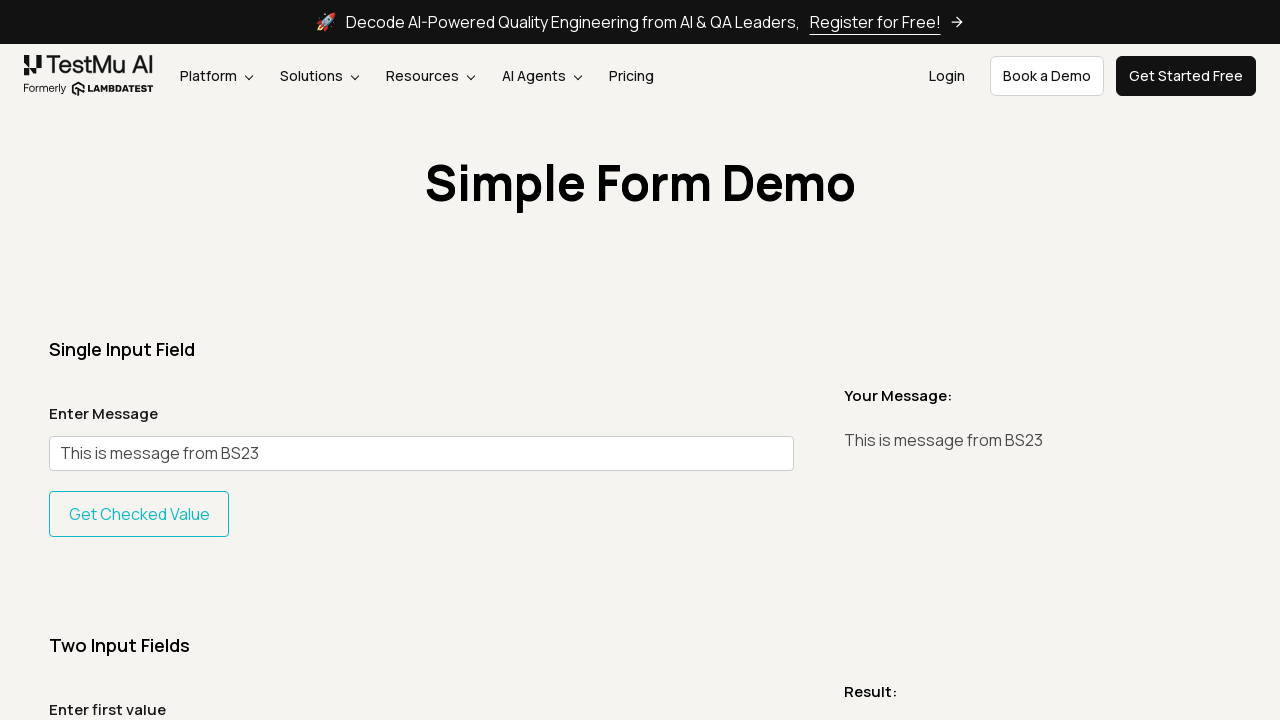

Located first number input field
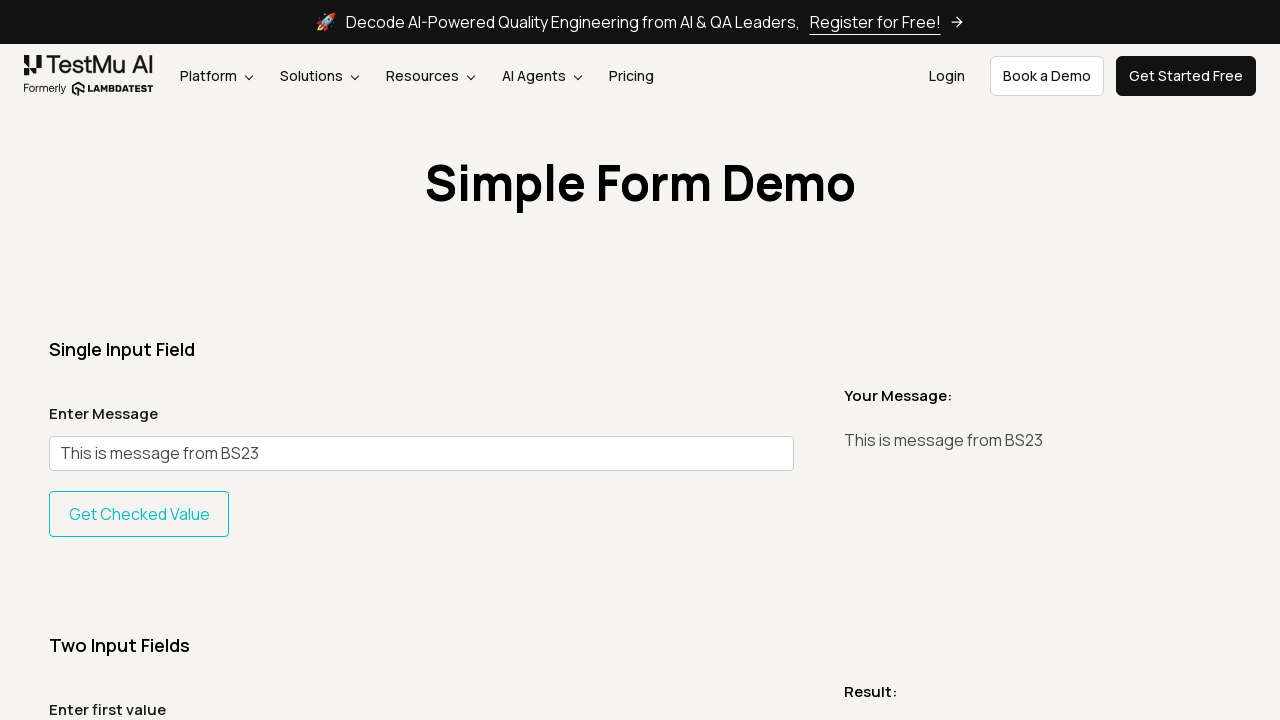

Scrolled first number input into view
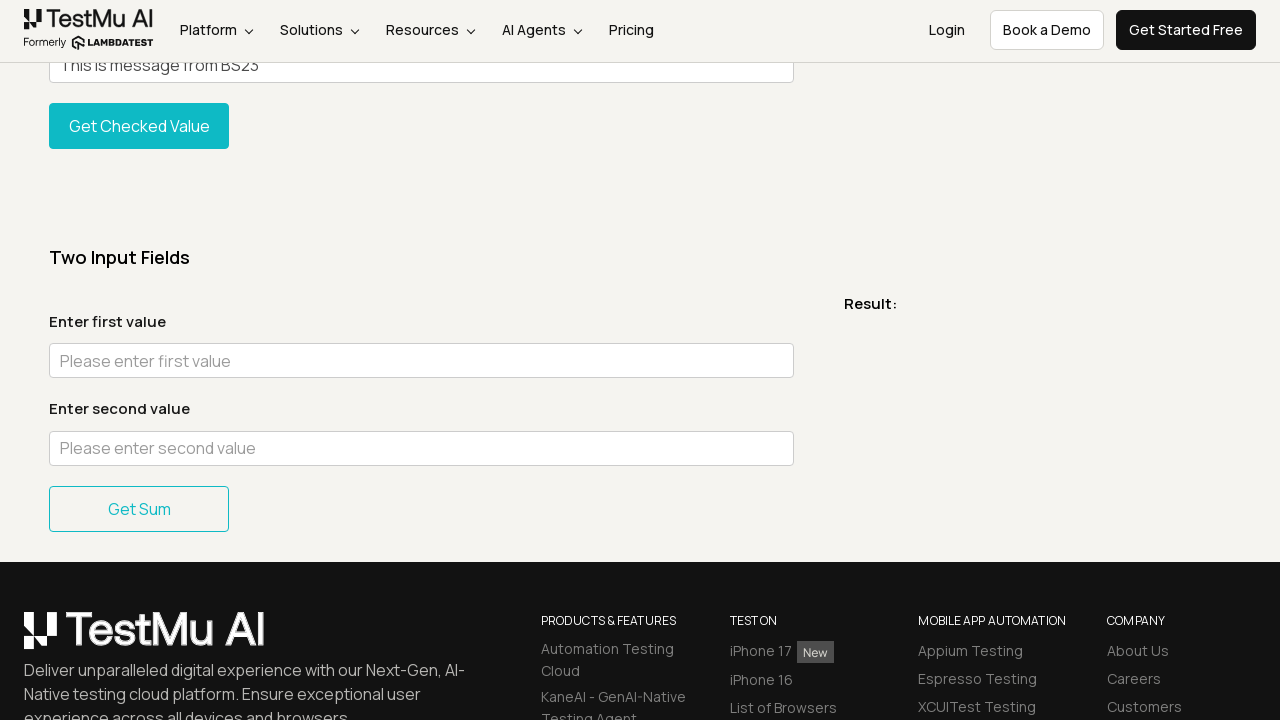

Filled first number input field with '4' on xpath=//input[@id='sum1']
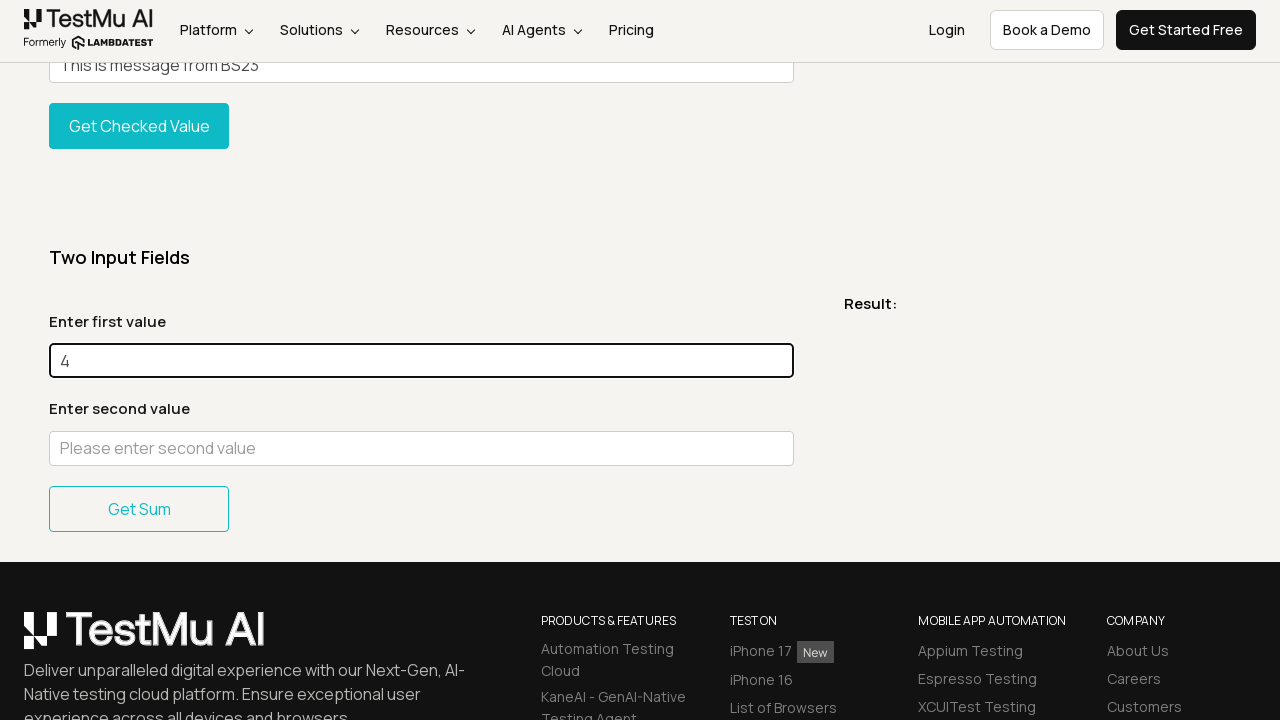

Filled second number input field with '5' on //input[@id='sum2']
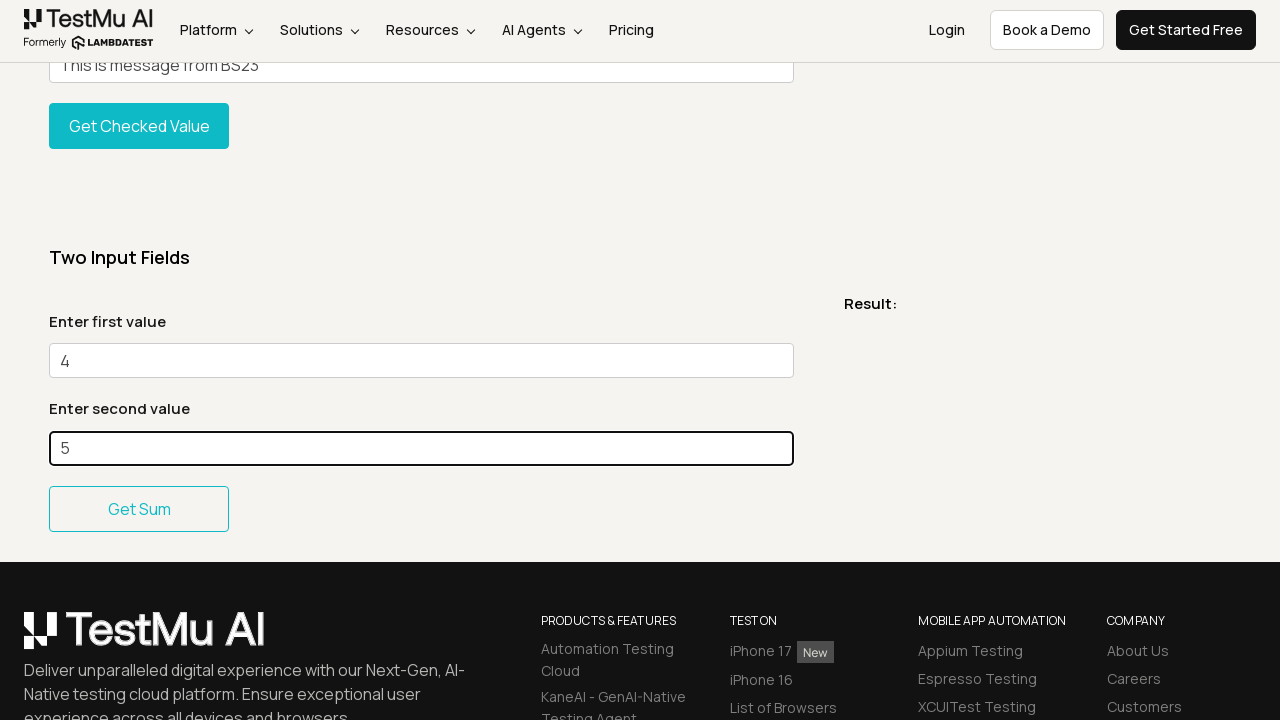

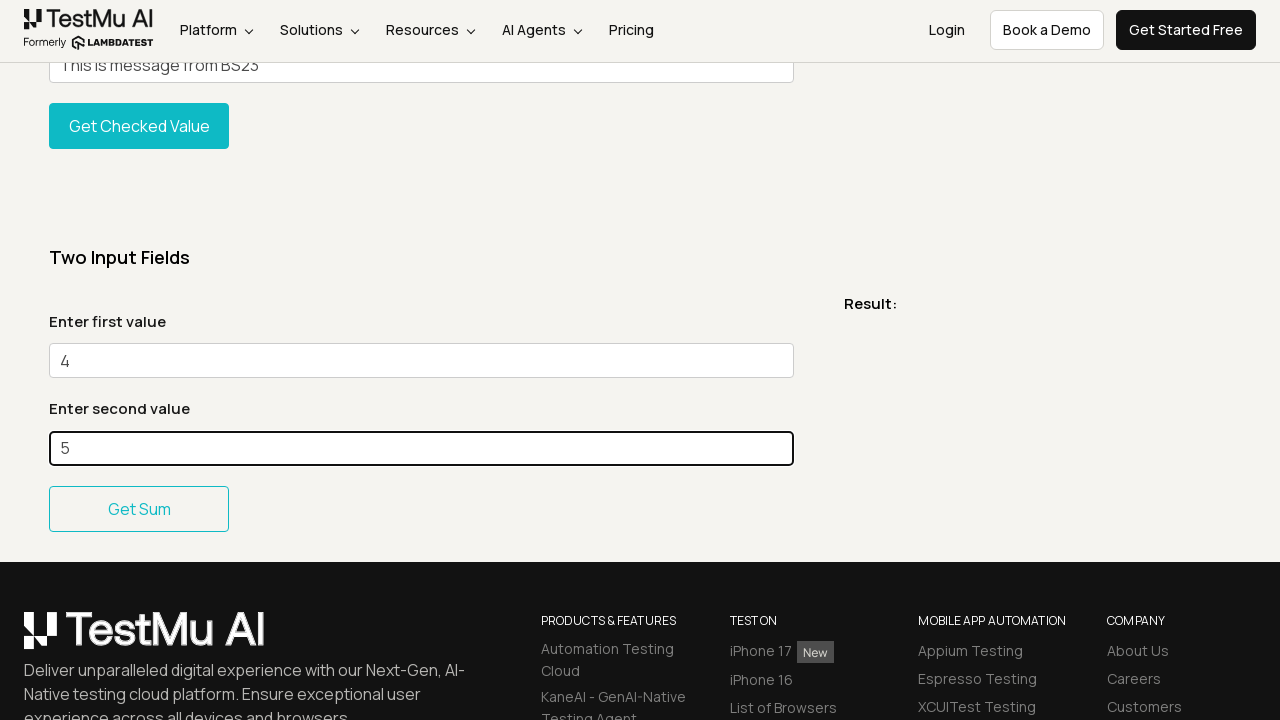